Tests that edits are cancelled when pressing Escape key

Starting URL: https://demo.playwright.dev/todomvc

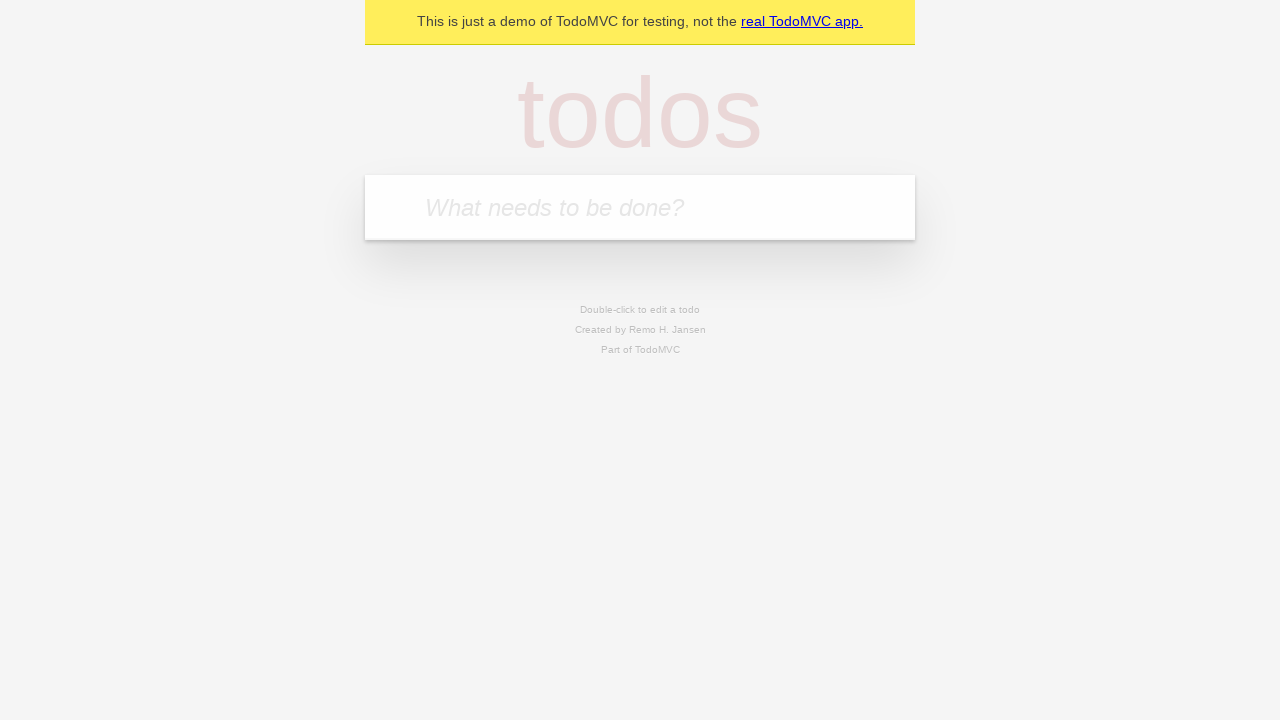

Filled new todo input with 'buy some cheese' on internal:attr=[placeholder="What needs to be done?"i]
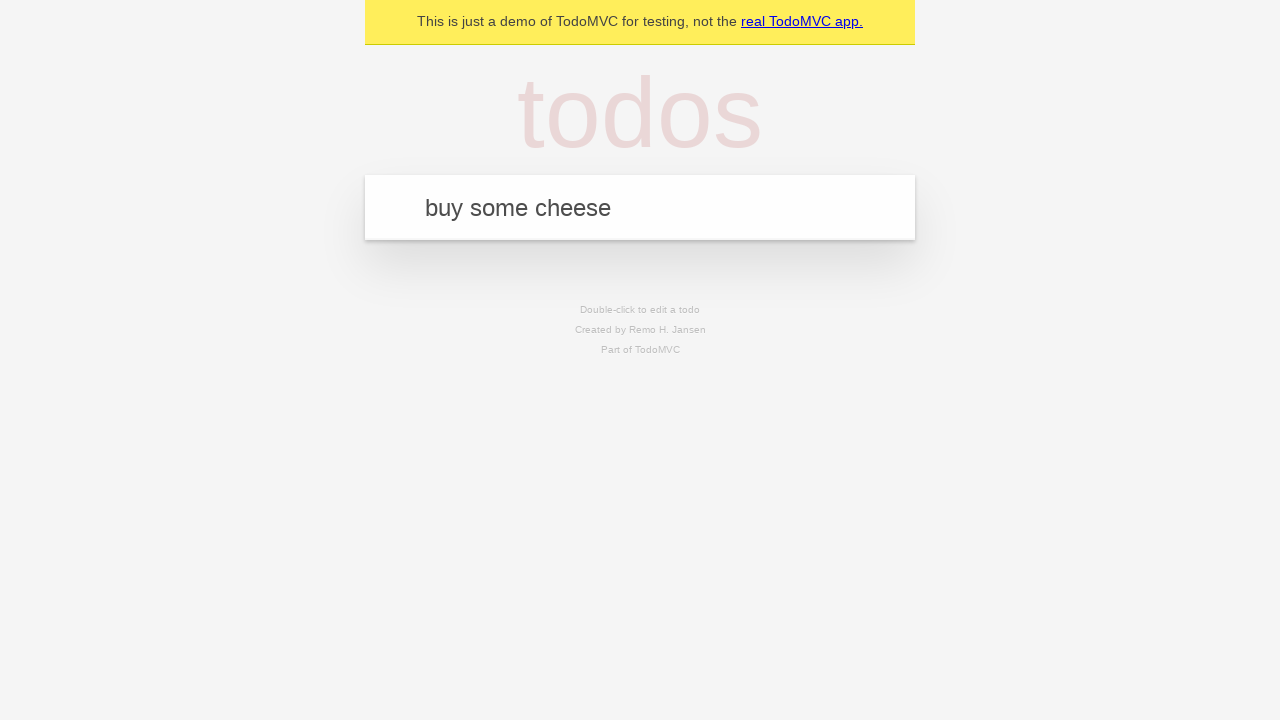

Pressed Enter to create todo 'buy some cheese' on internal:attr=[placeholder="What needs to be done?"i]
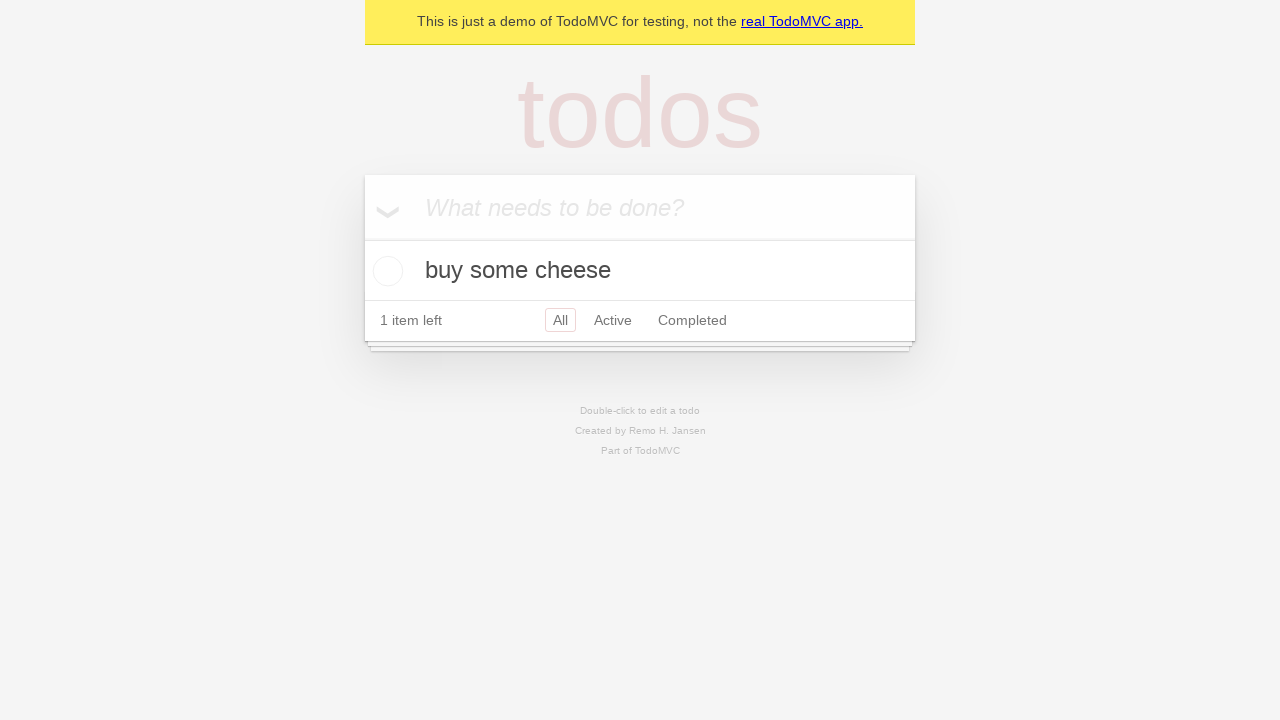

Filled new todo input with 'feed the cat' on internal:attr=[placeholder="What needs to be done?"i]
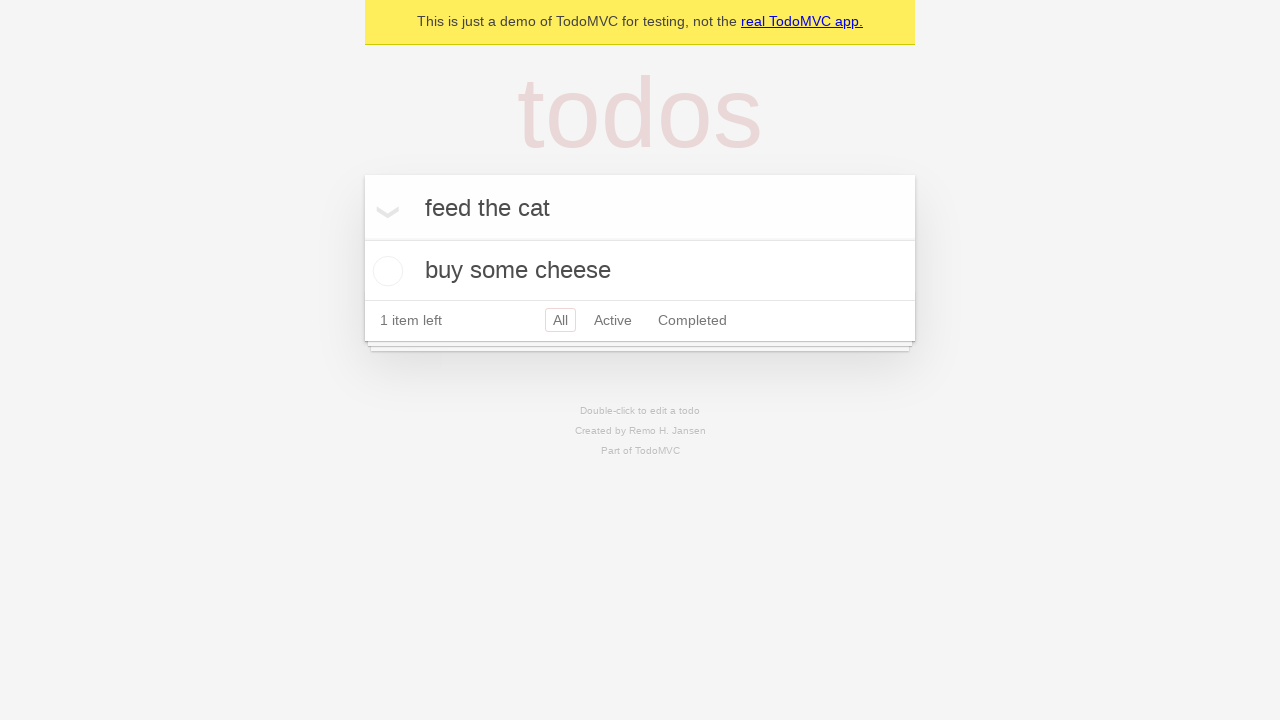

Pressed Enter to create todo 'feed the cat' on internal:attr=[placeholder="What needs to be done?"i]
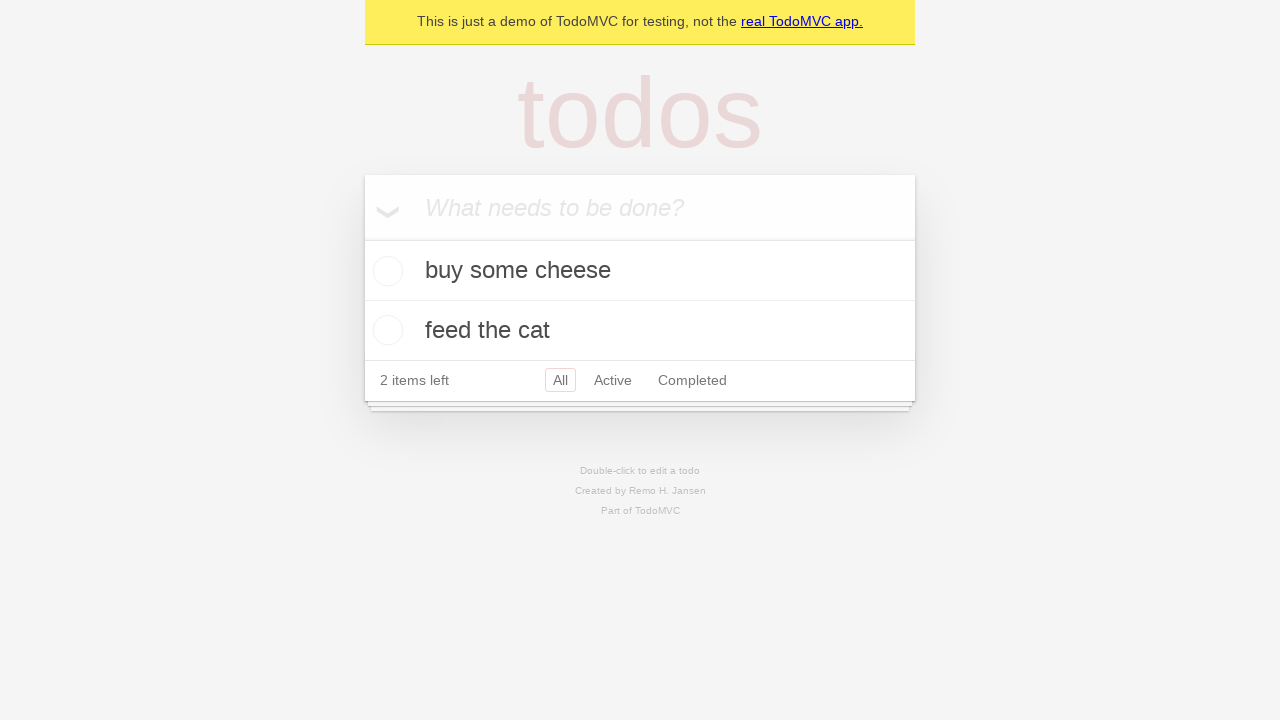

Filled new todo input with 'book a doctors appointment' on internal:attr=[placeholder="What needs to be done?"i]
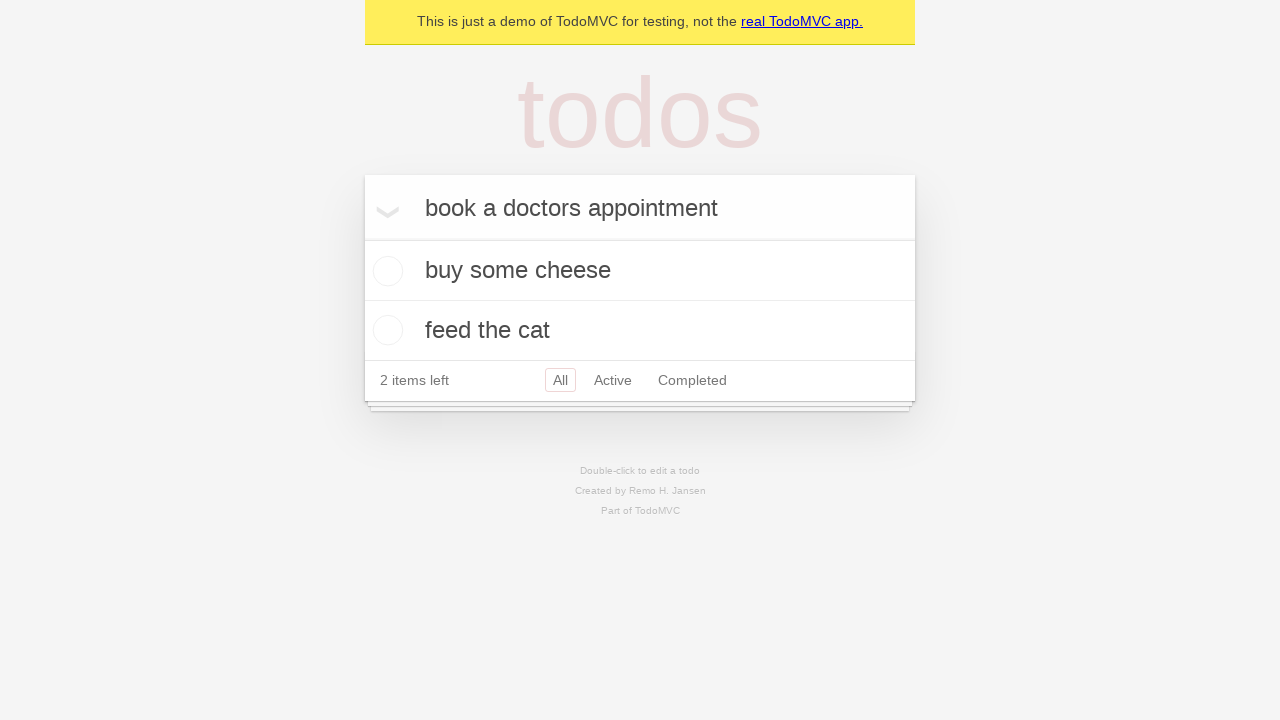

Pressed Enter to create todo 'book a doctors appointment' on internal:attr=[placeholder="What needs to be done?"i]
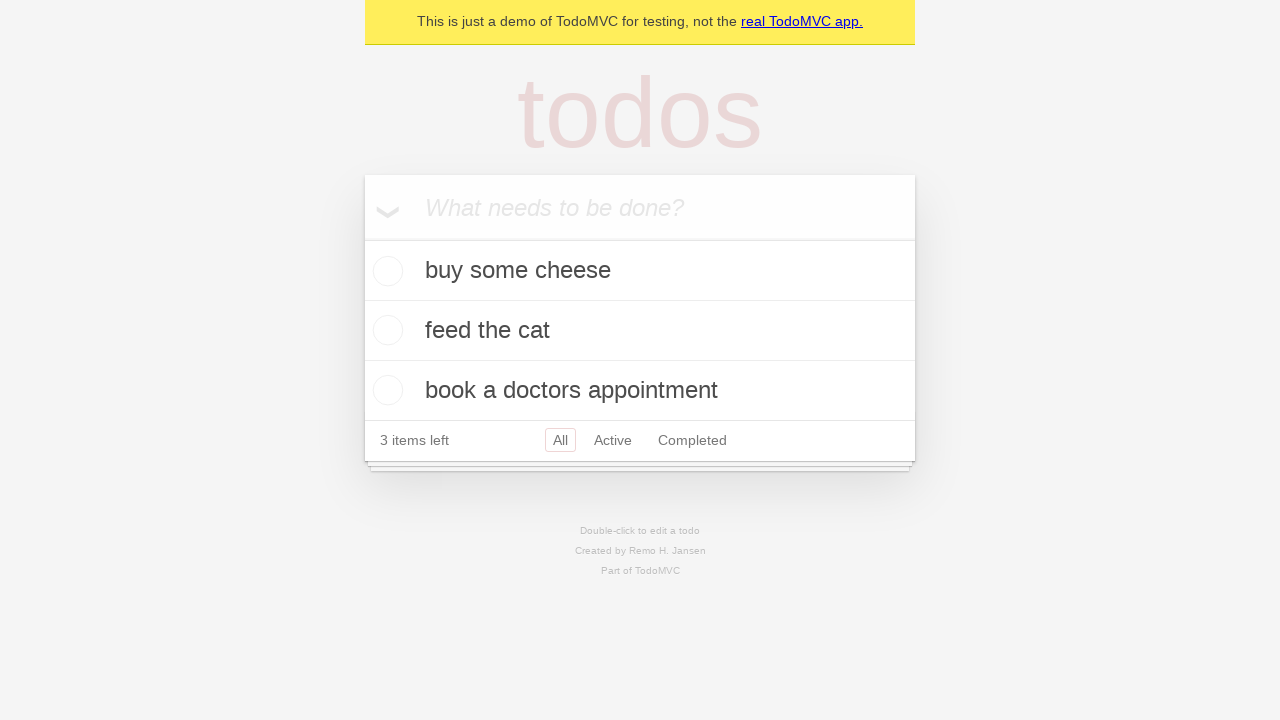

Double-clicked on second todo item to enter edit mode at (640, 331) on internal:testid=[data-testid="todo-item"s] >> nth=1
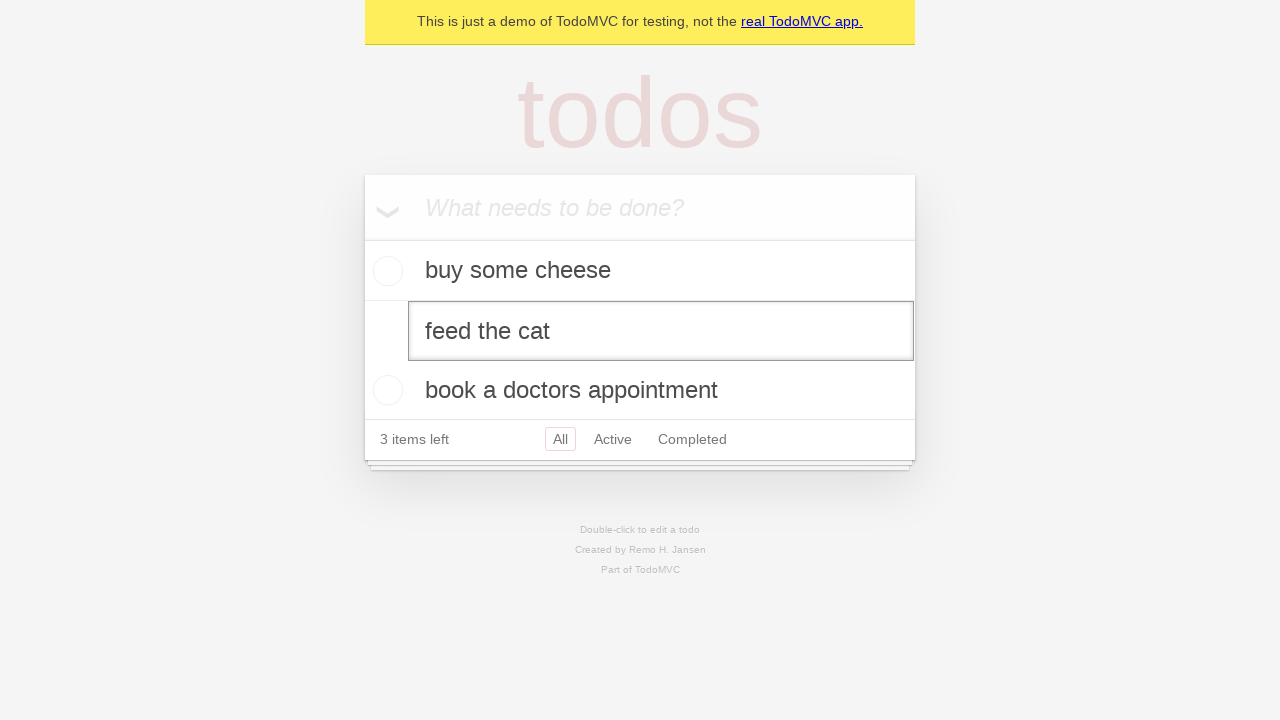

Filled edit textbox with 'buy some sausages' on internal:testid=[data-testid="todo-item"s] >> nth=1 >> internal:role=textbox[nam
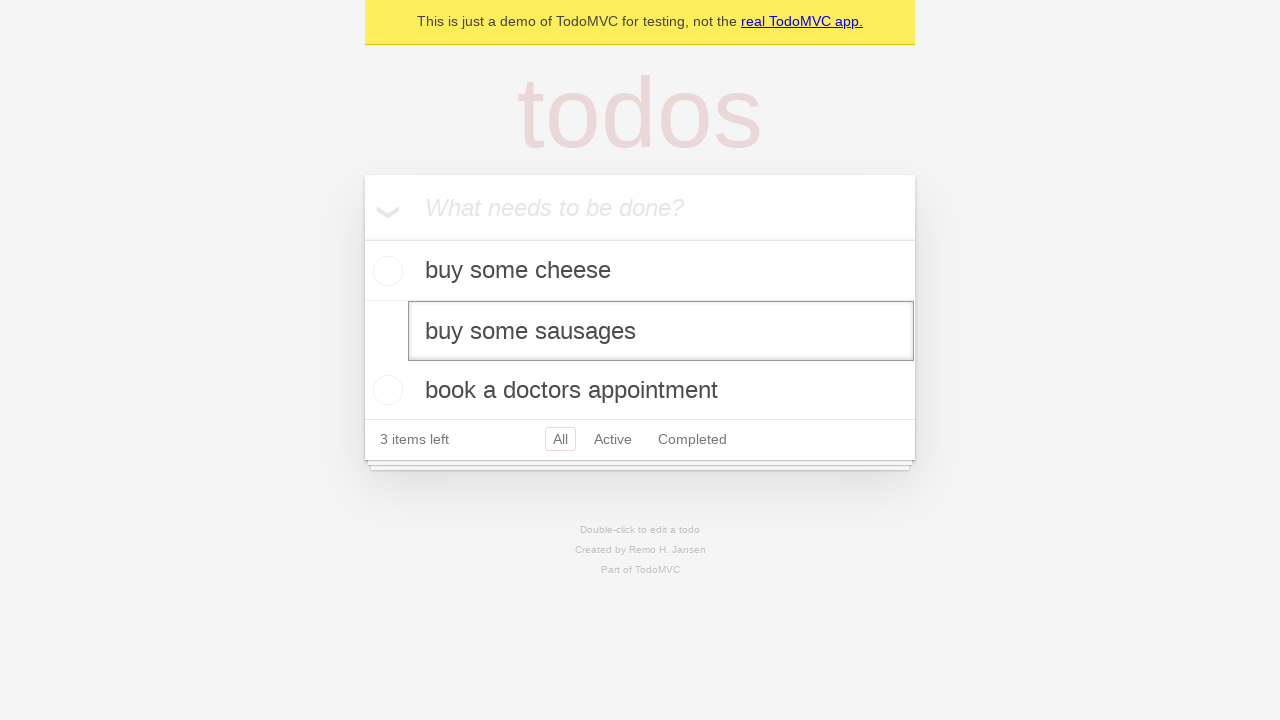

Pressed Escape to cancel edit and revert changes on internal:testid=[data-testid="todo-item"s] >> nth=1 >> internal:role=textbox[nam
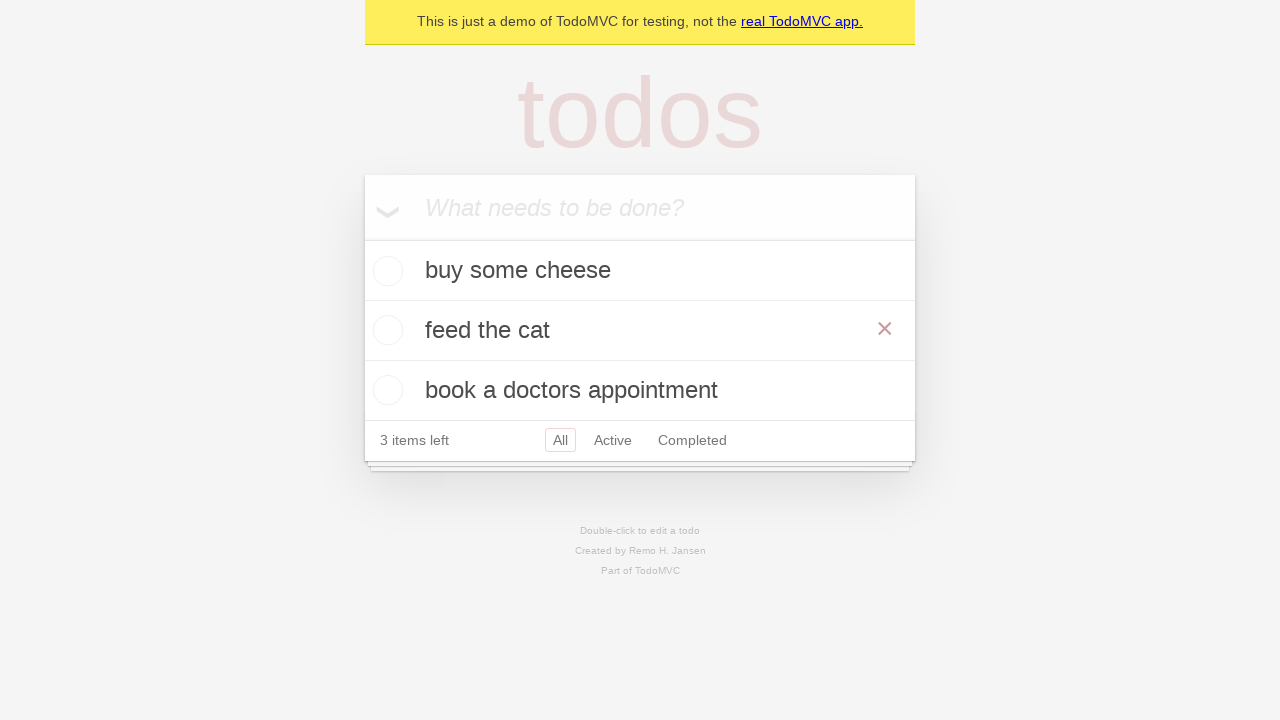

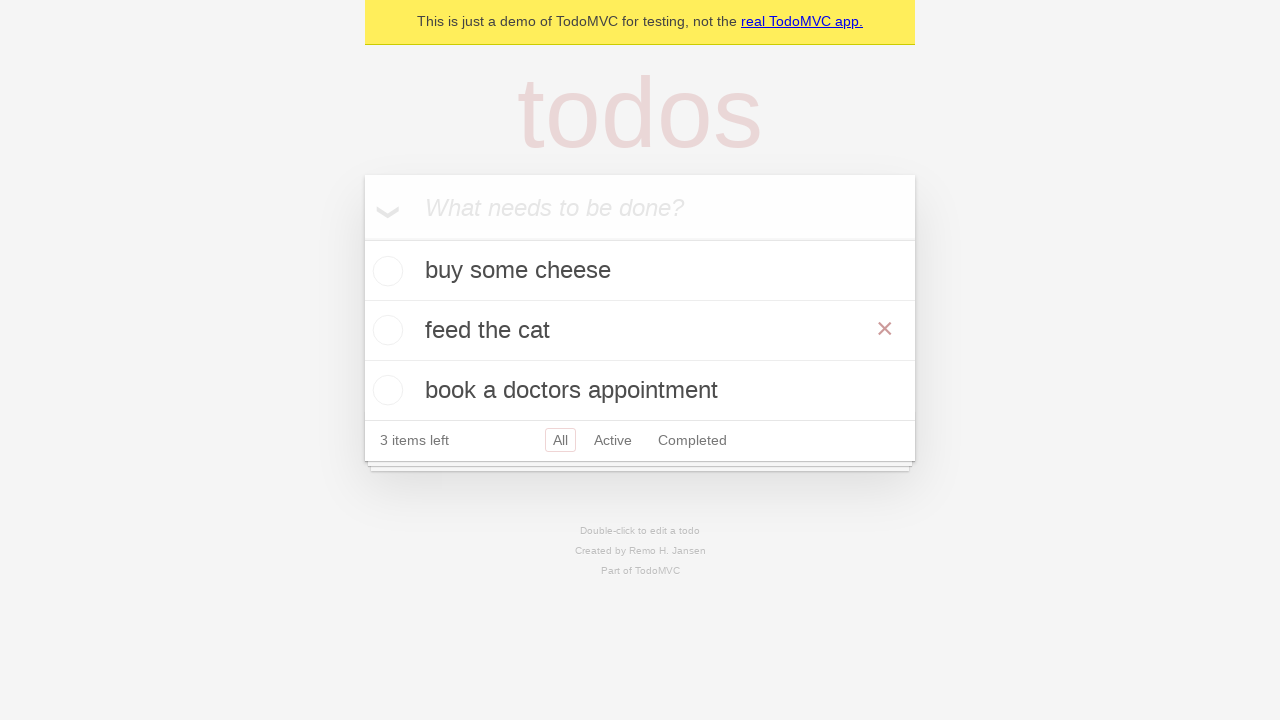